Tests dynamic loading functionality by clicking a start button and waiting for content to appear, then verifying the loaded text says "Hello World!"

Starting URL: https://the-internet.herokuapp.com/dynamic_loading/1

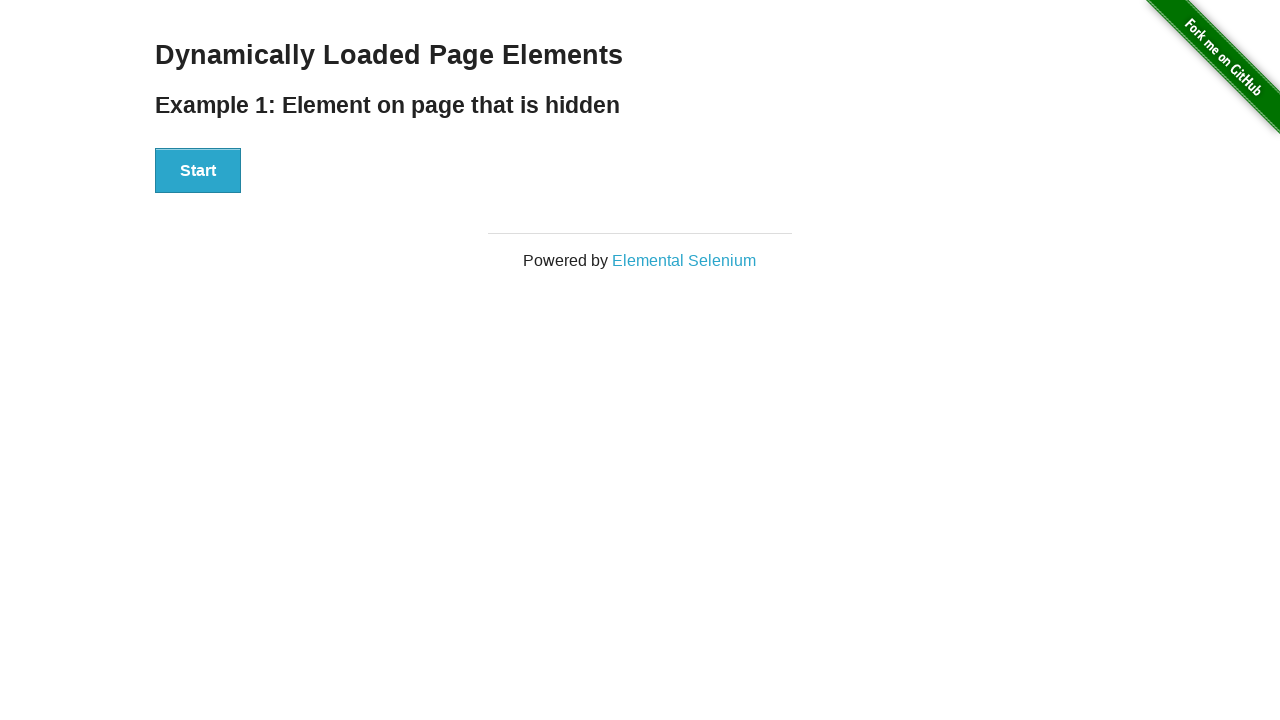

Clicked start button to trigger dynamic loading at (198, 171) on xpath=//div[@id='start']//button
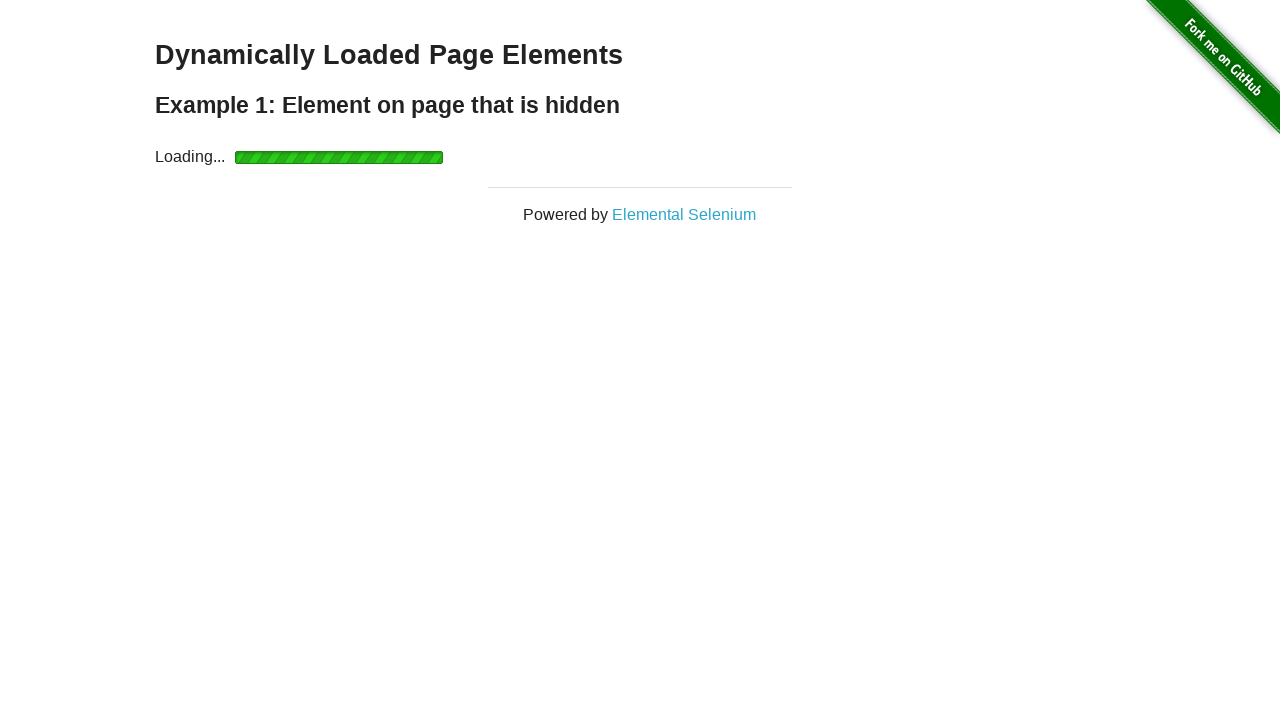

Waited for dynamically loaded content to appear
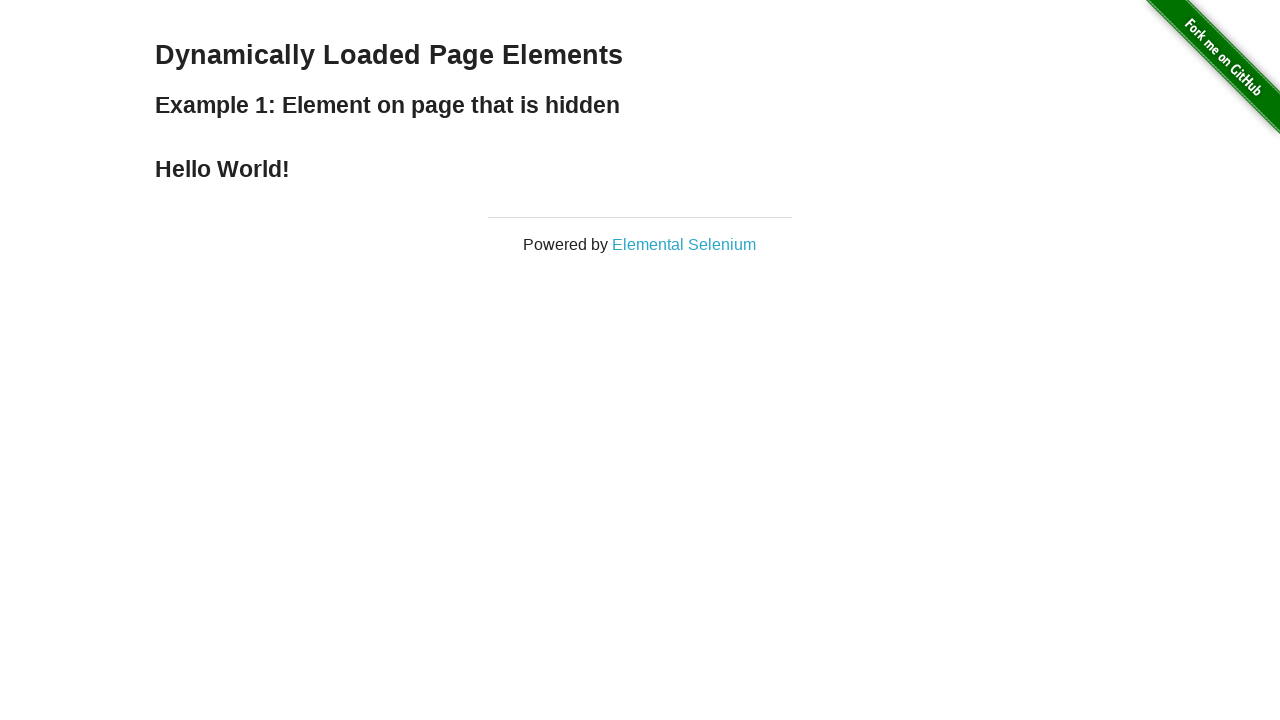

Retrieved text content from loaded element
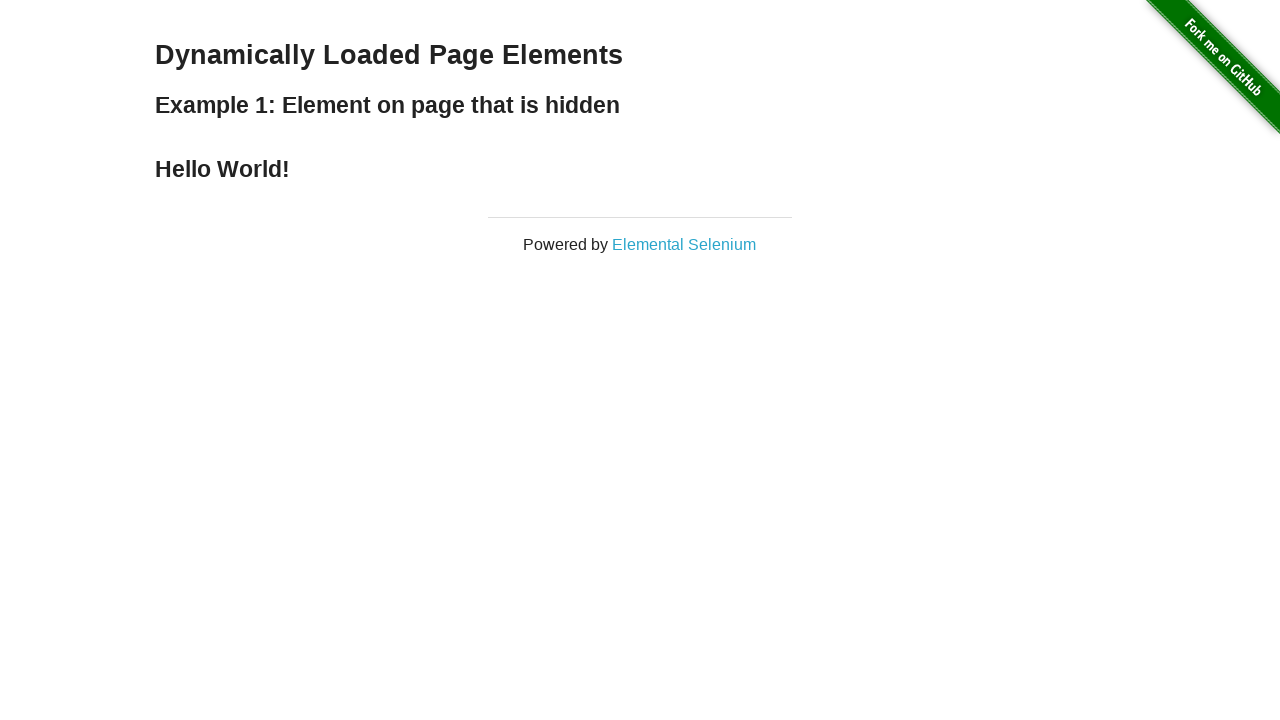

Verified loaded text matches 'Hello World!'
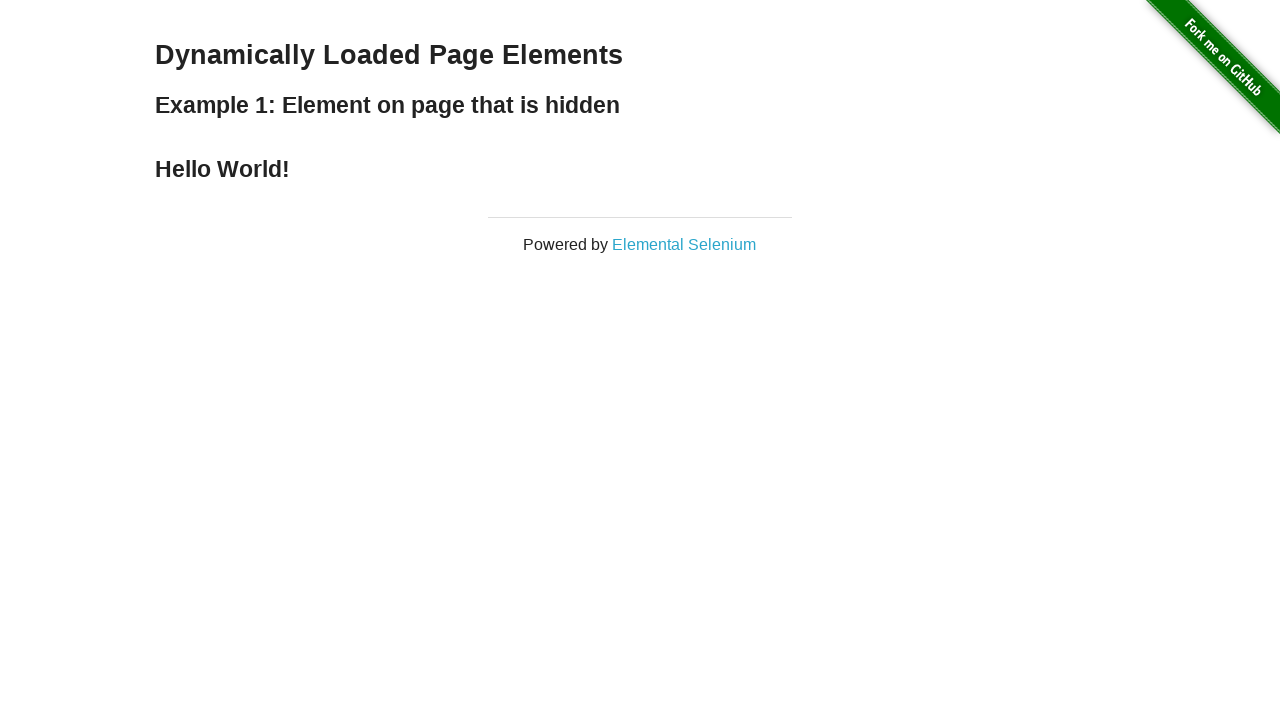

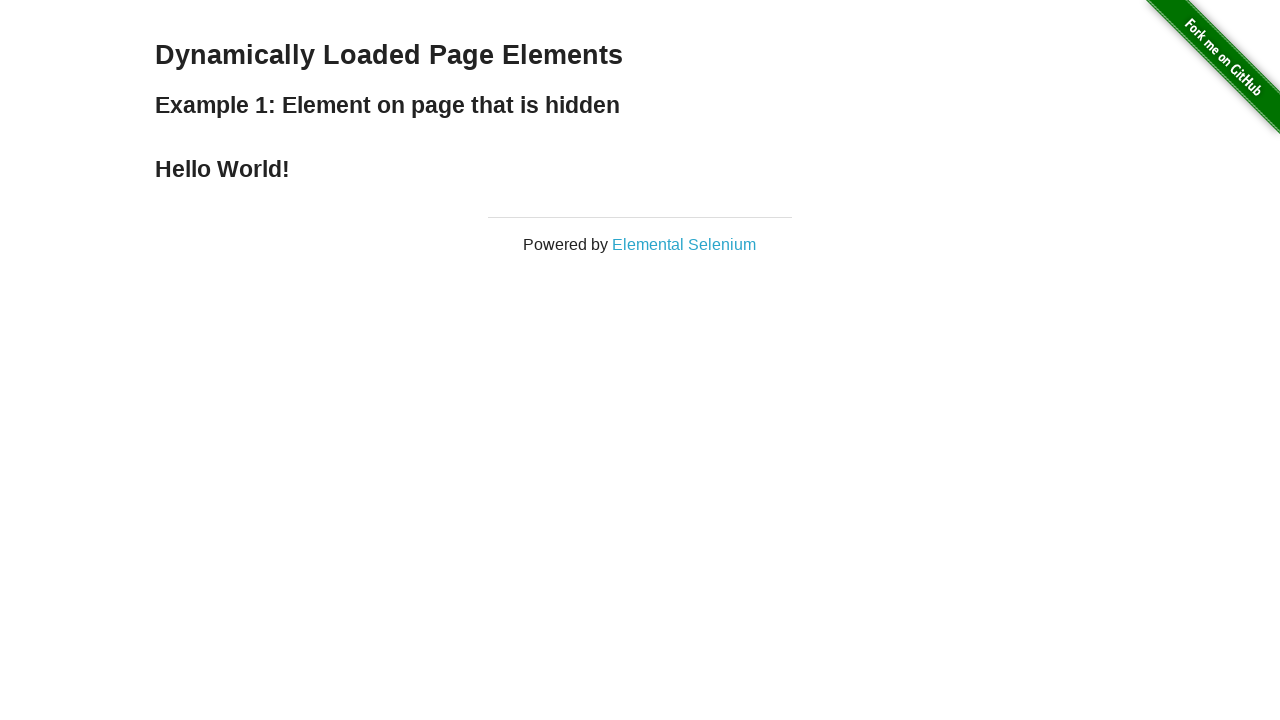